Tests keyboard key press functionality by sending various keyboard keys (Enter, Space, Backspace, Escape, Home) to verify the page responds to keyboard input

Starting URL: https://the-internet.herokuapp.com/key_presses

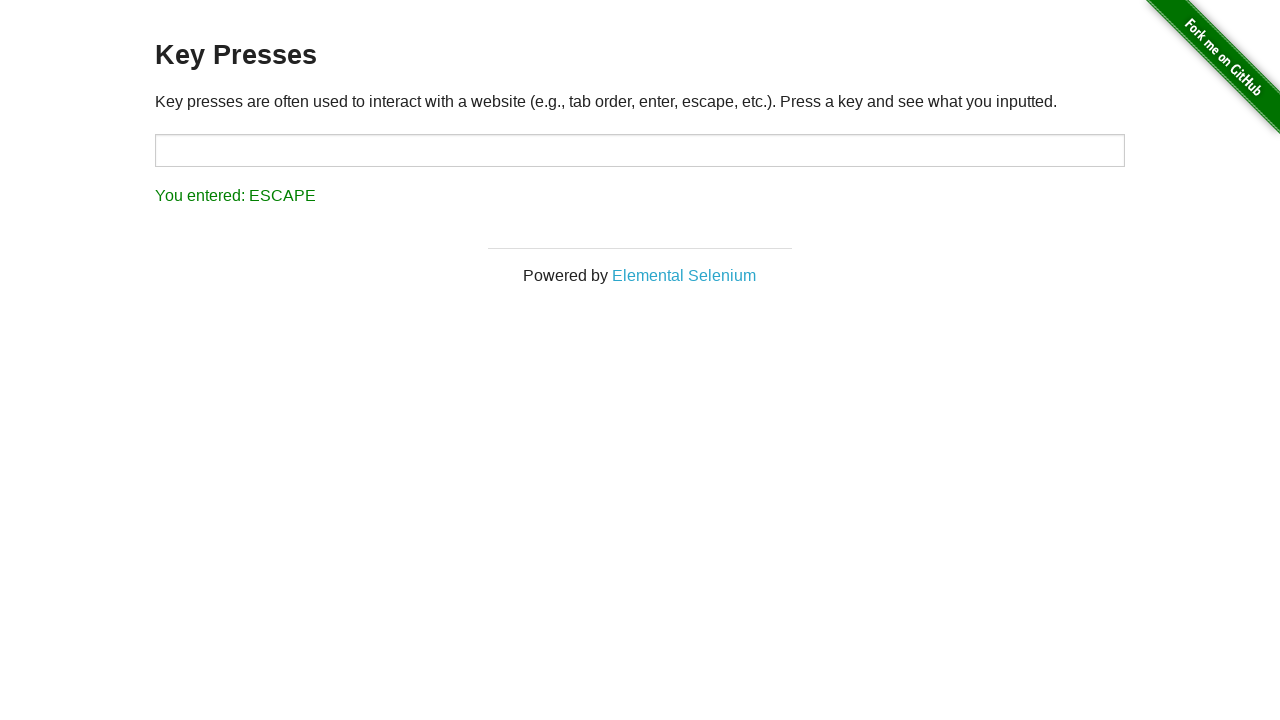

Pressed Enter key
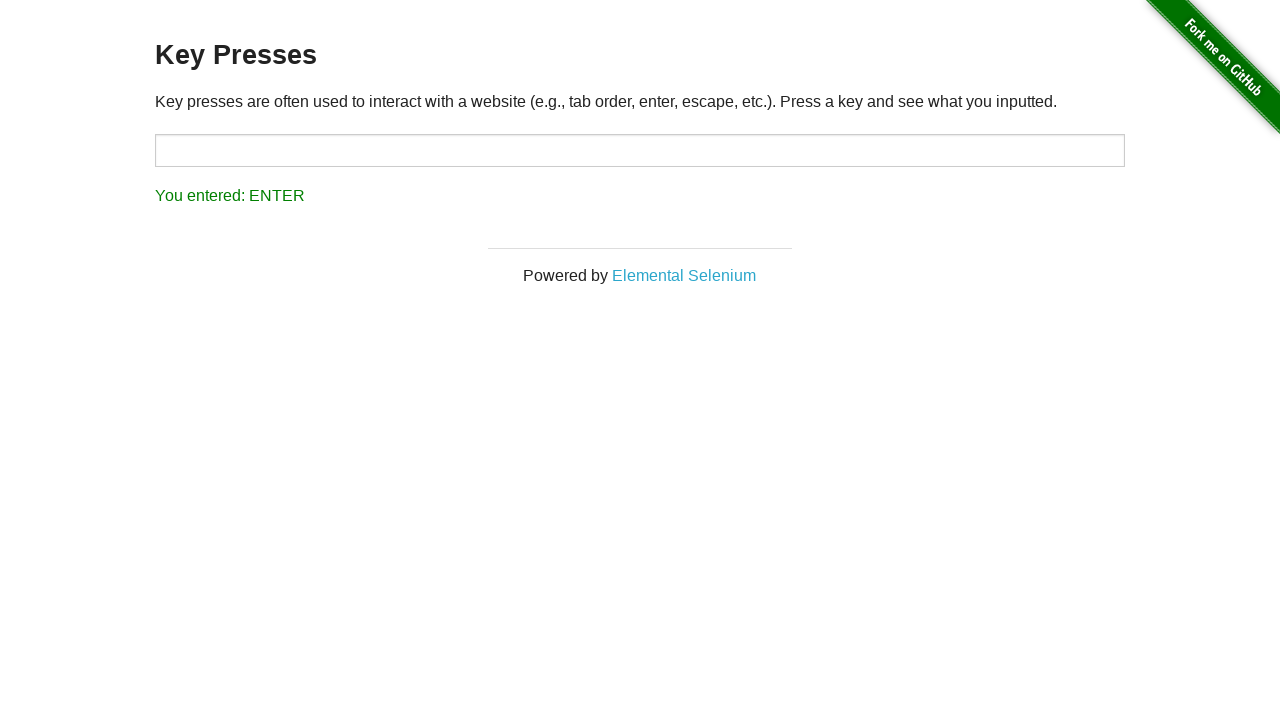

Waited 3 seconds after Enter key press
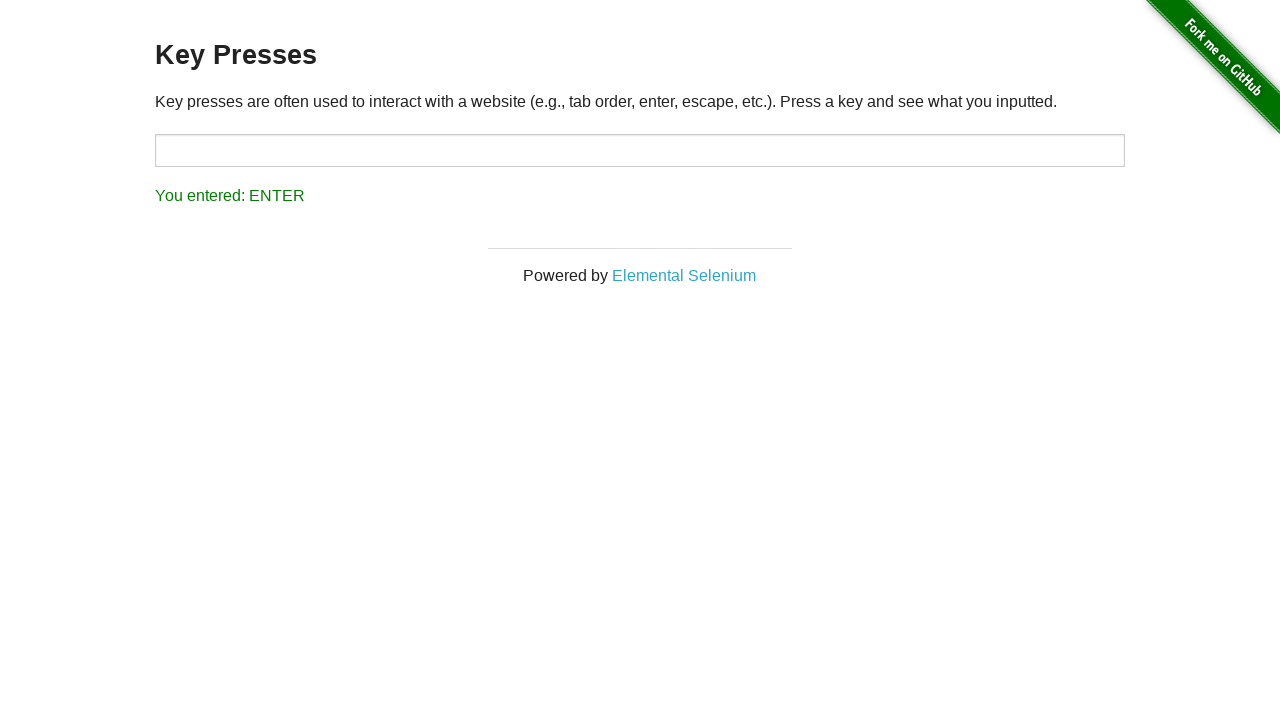

Pressed Space key
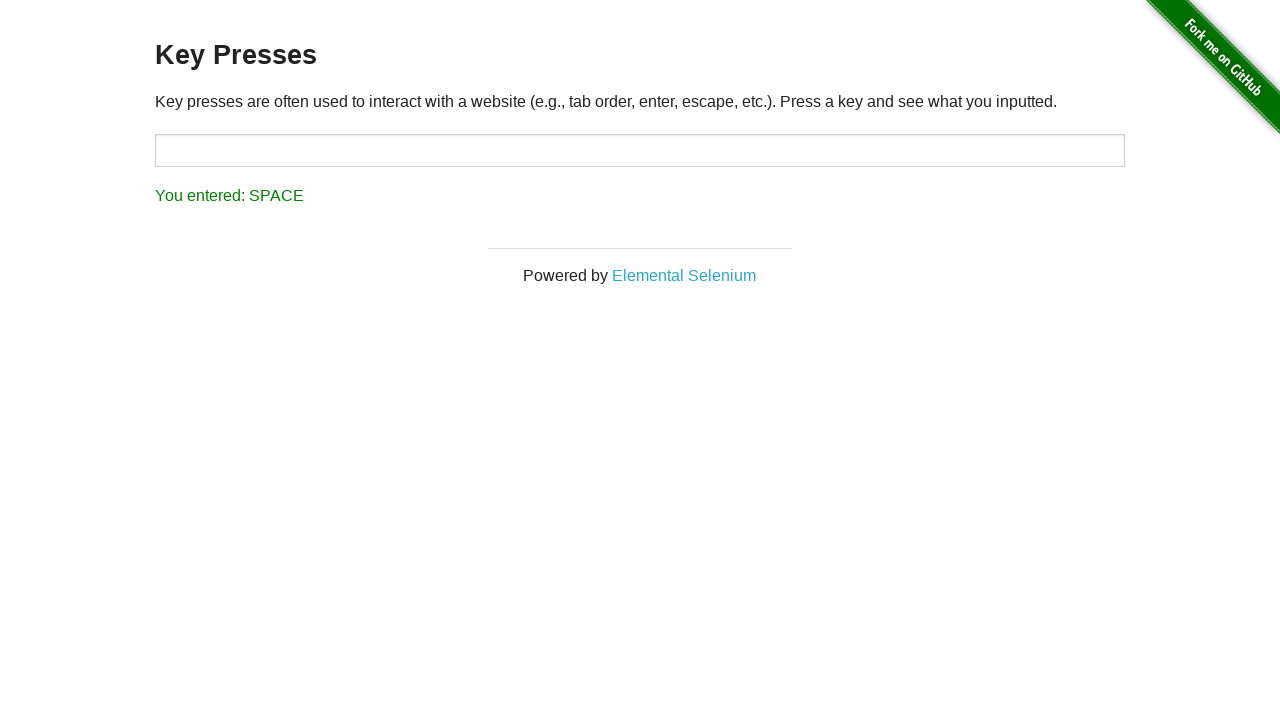

Waited 3 seconds after Space key press
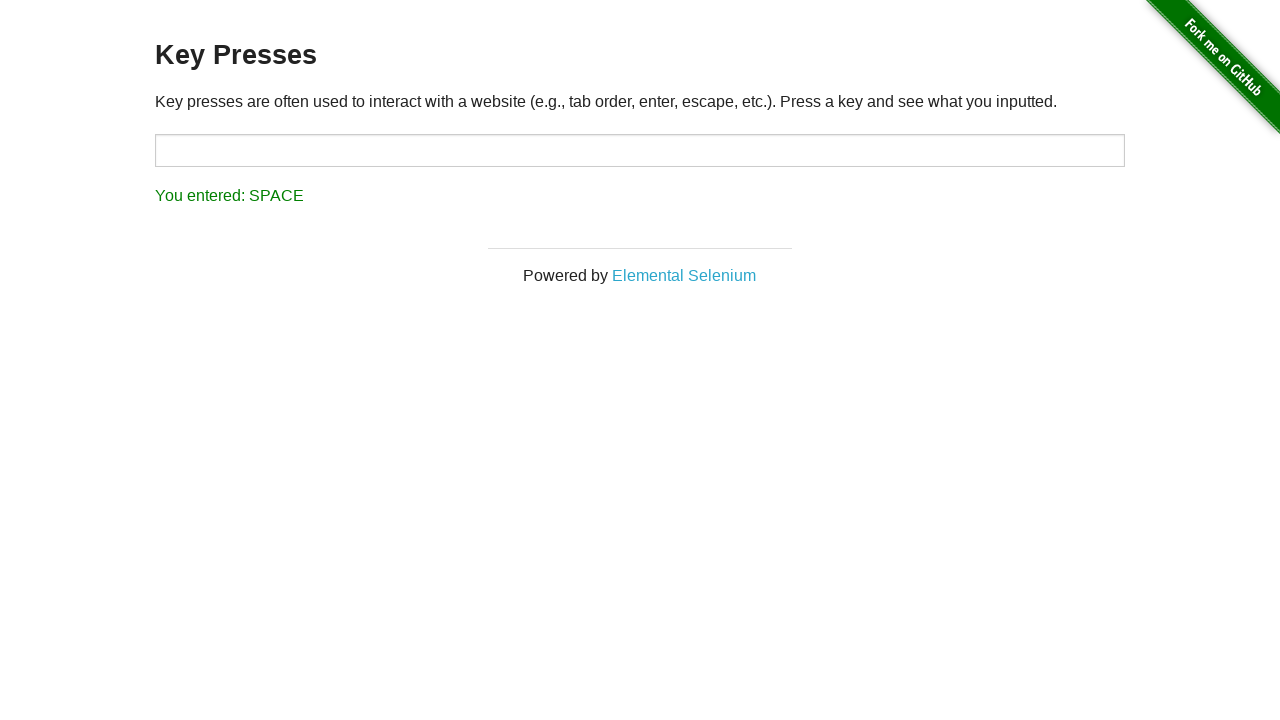

Pressed Backspace key
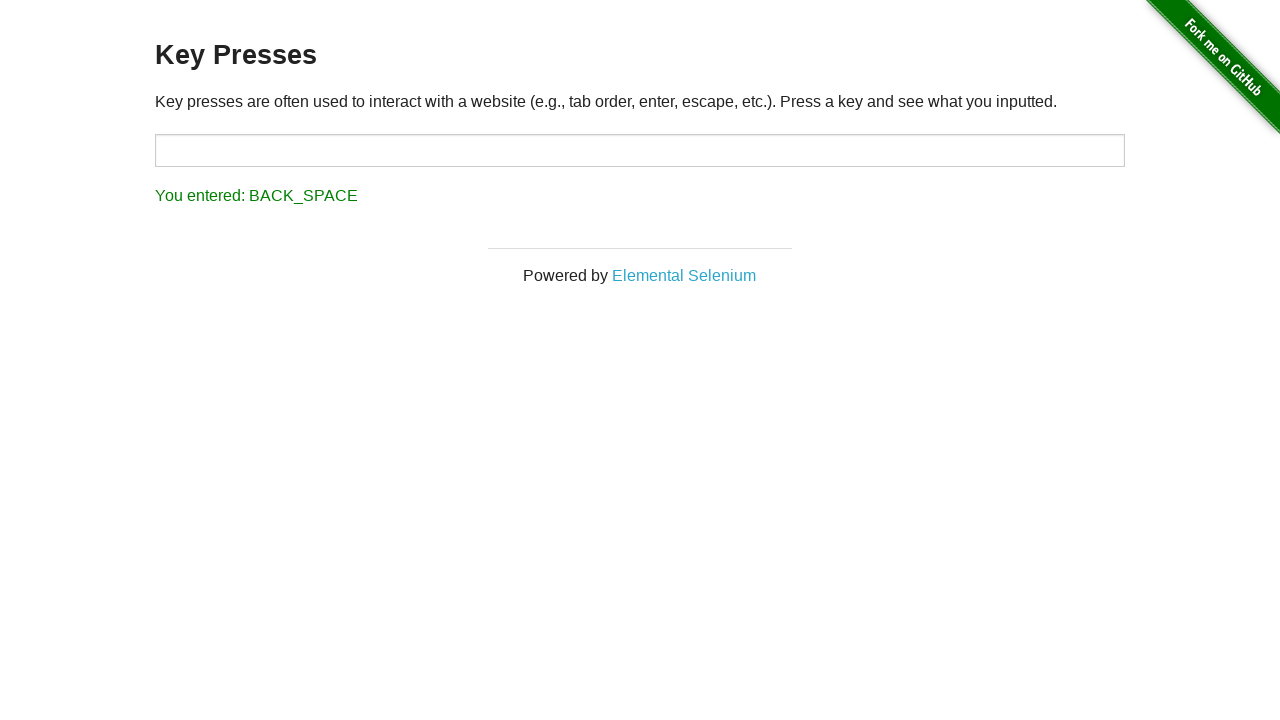

Waited 3 seconds after Backspace key press
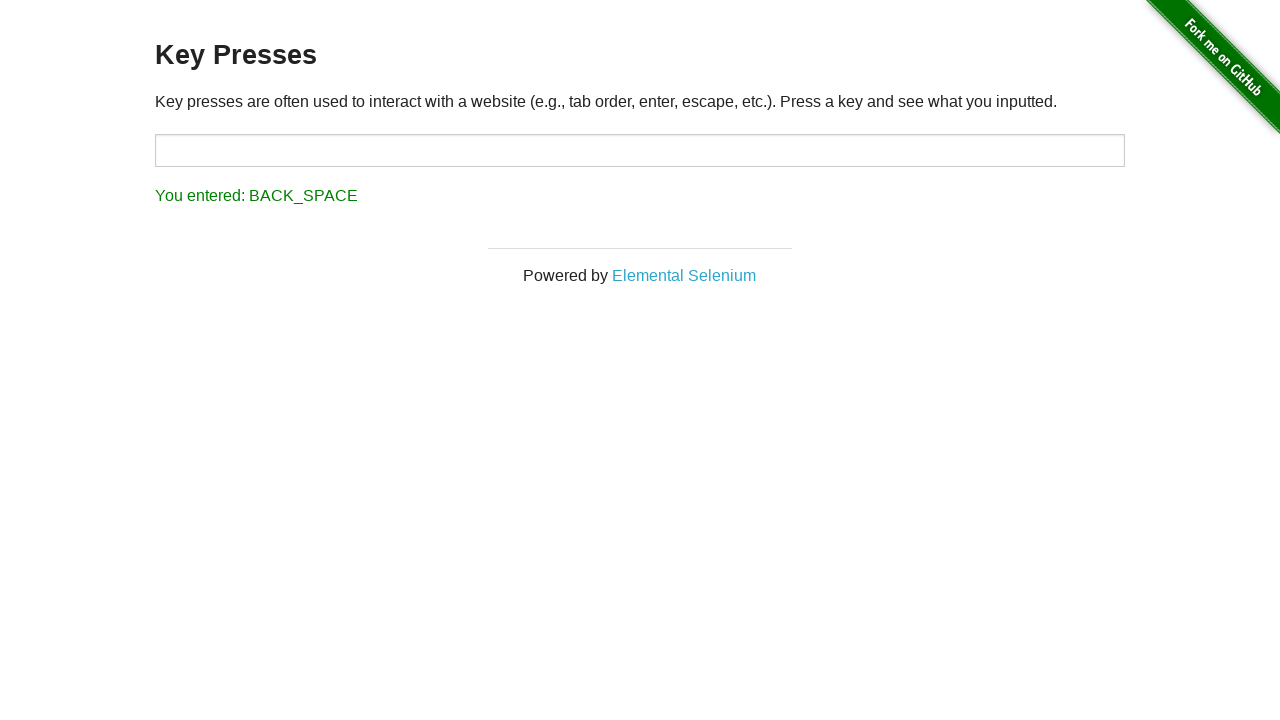

Pressed Escape key
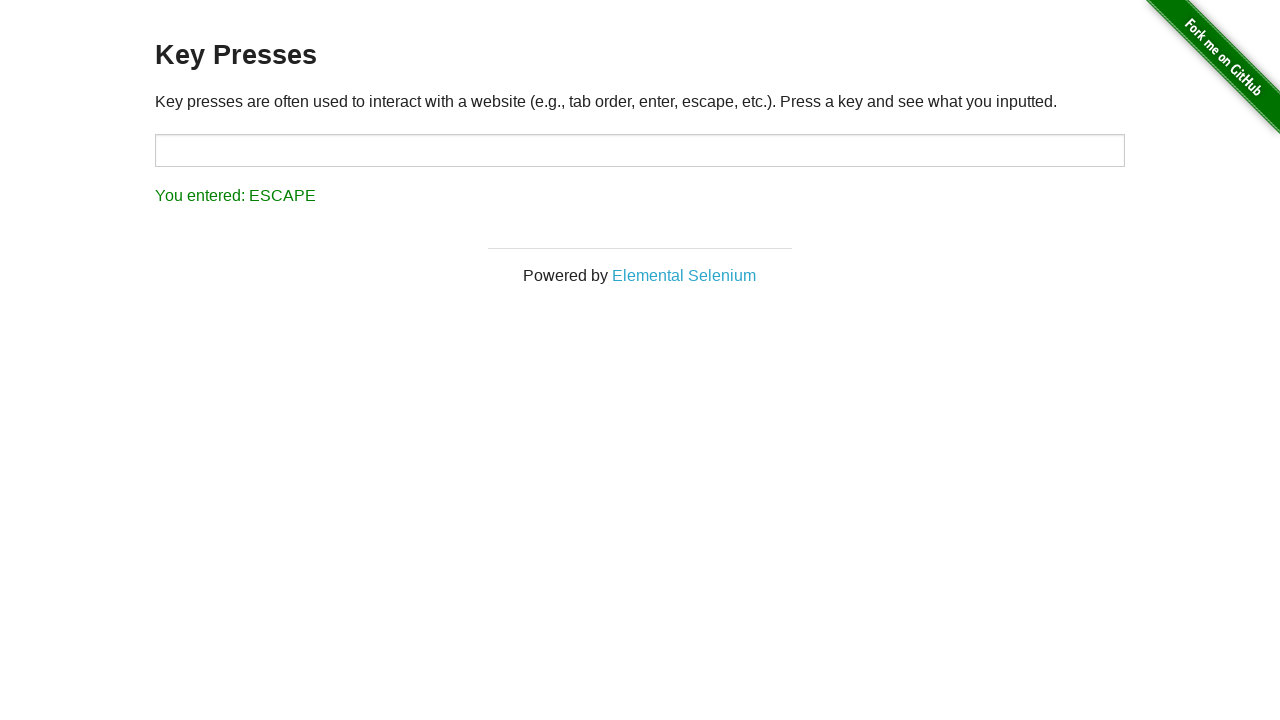

Waited 3 seconds after Escape key press
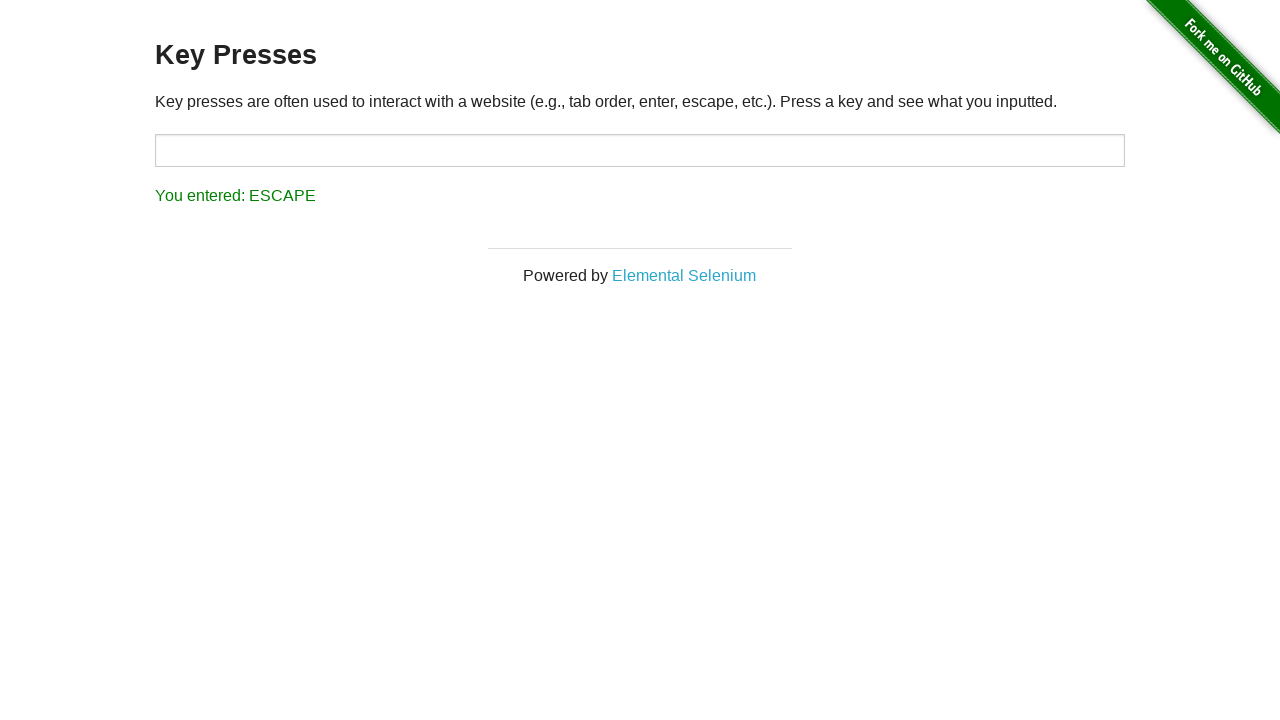

Pressed Home key
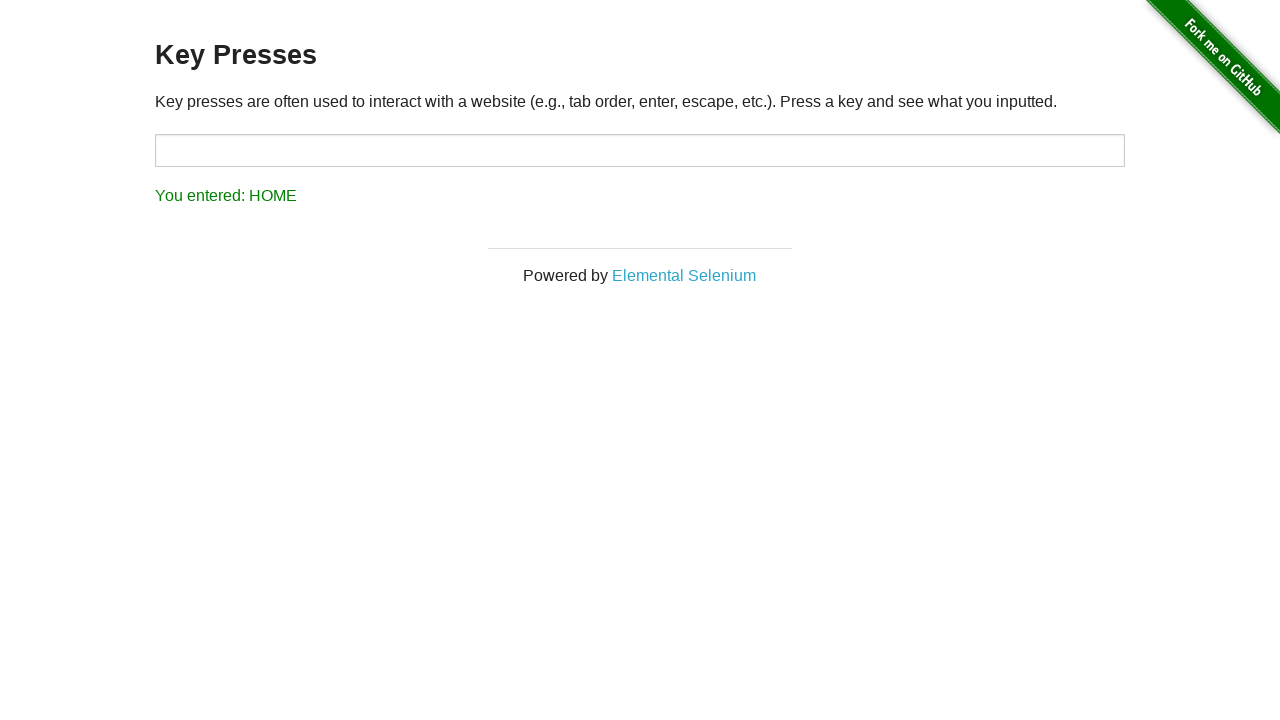

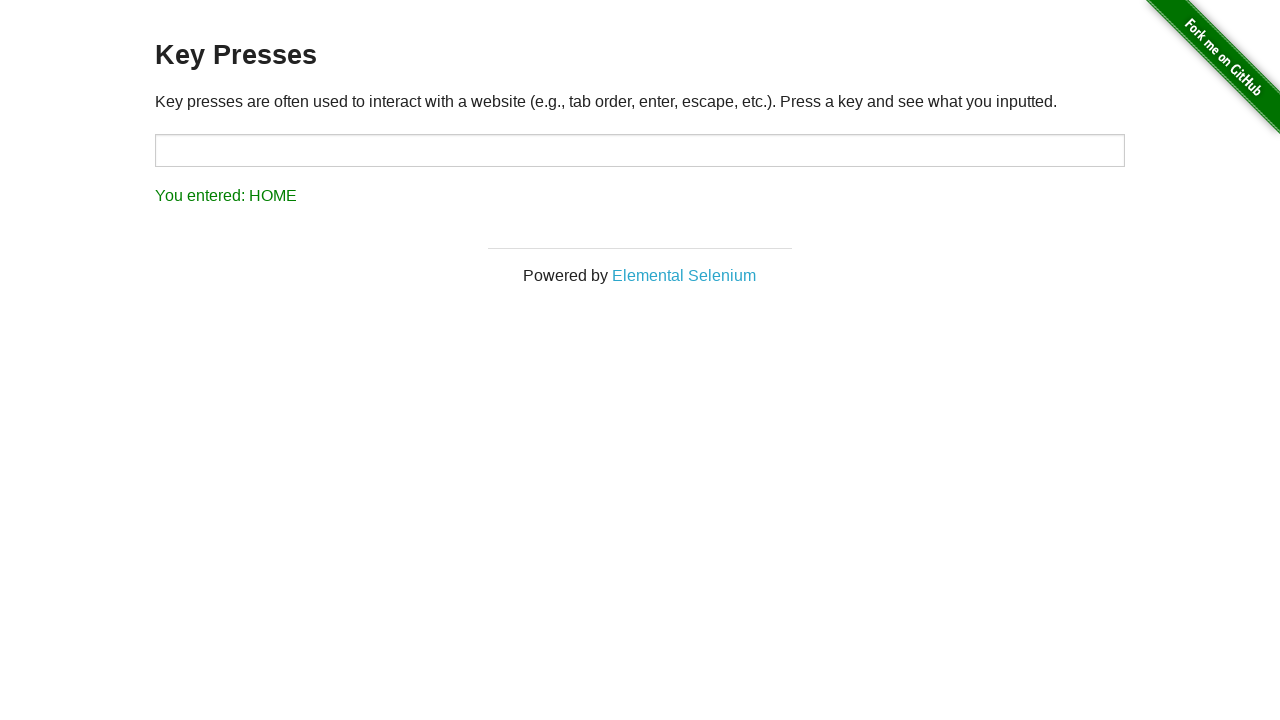